Tests that navigating to BROWSE LANGUAGES menu and submenu M shows MySQL as the last programming language in the table.

Starting URL: http://www.99-bottles-of-beer.net/

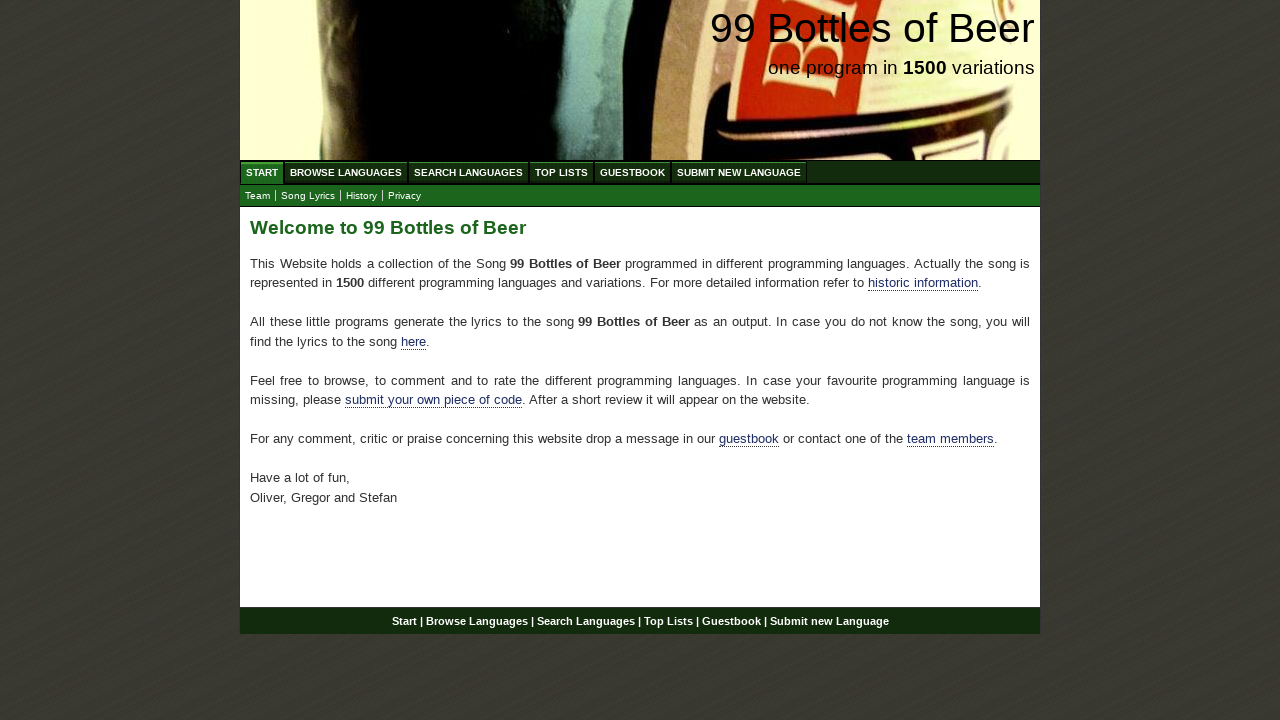

Clicked on BROWSE LANGUAGES menu at (346, 172) on a[href='/abc.html']
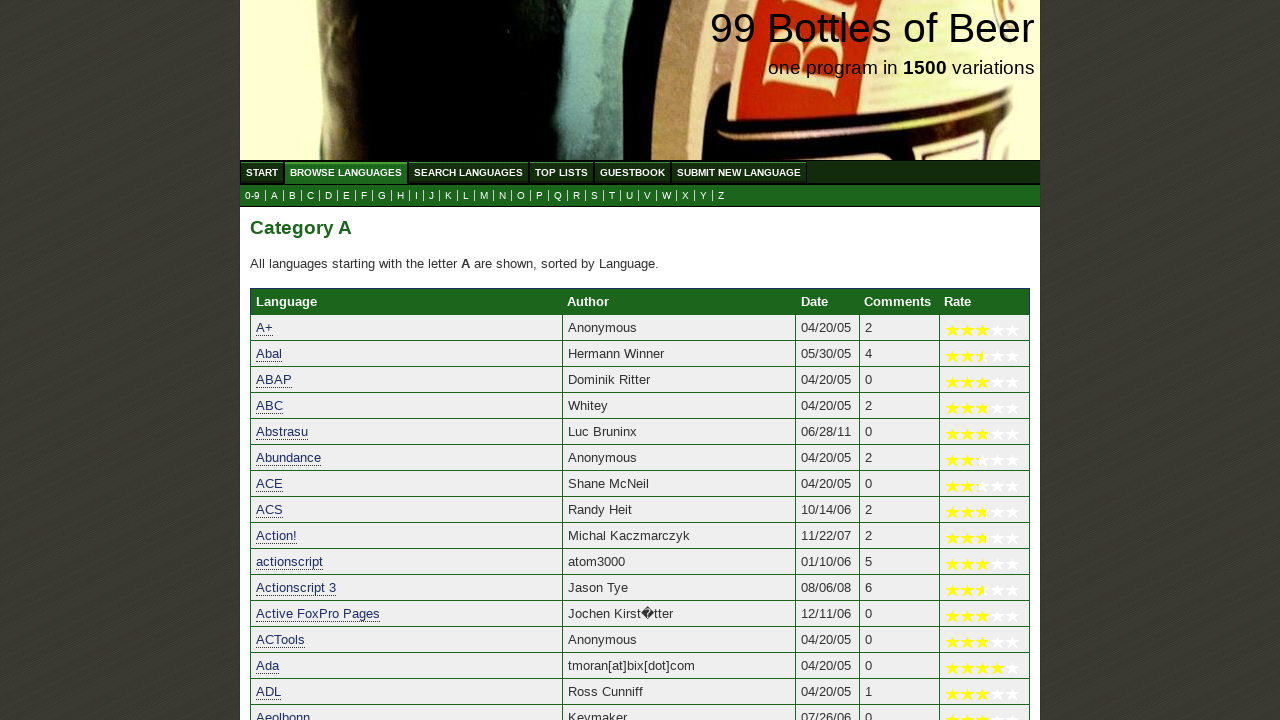

Clicked on submenu M at (484, 196) on a[href='m.html']
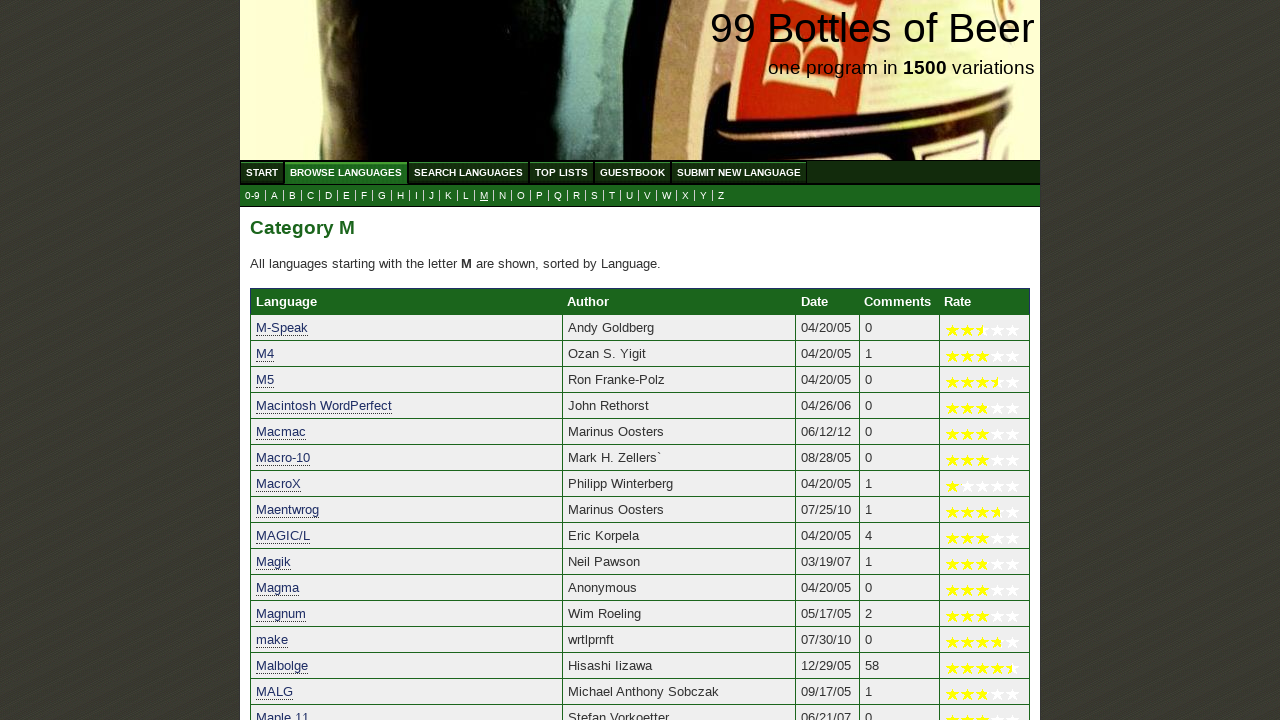

Table loaded and last language entry is visible
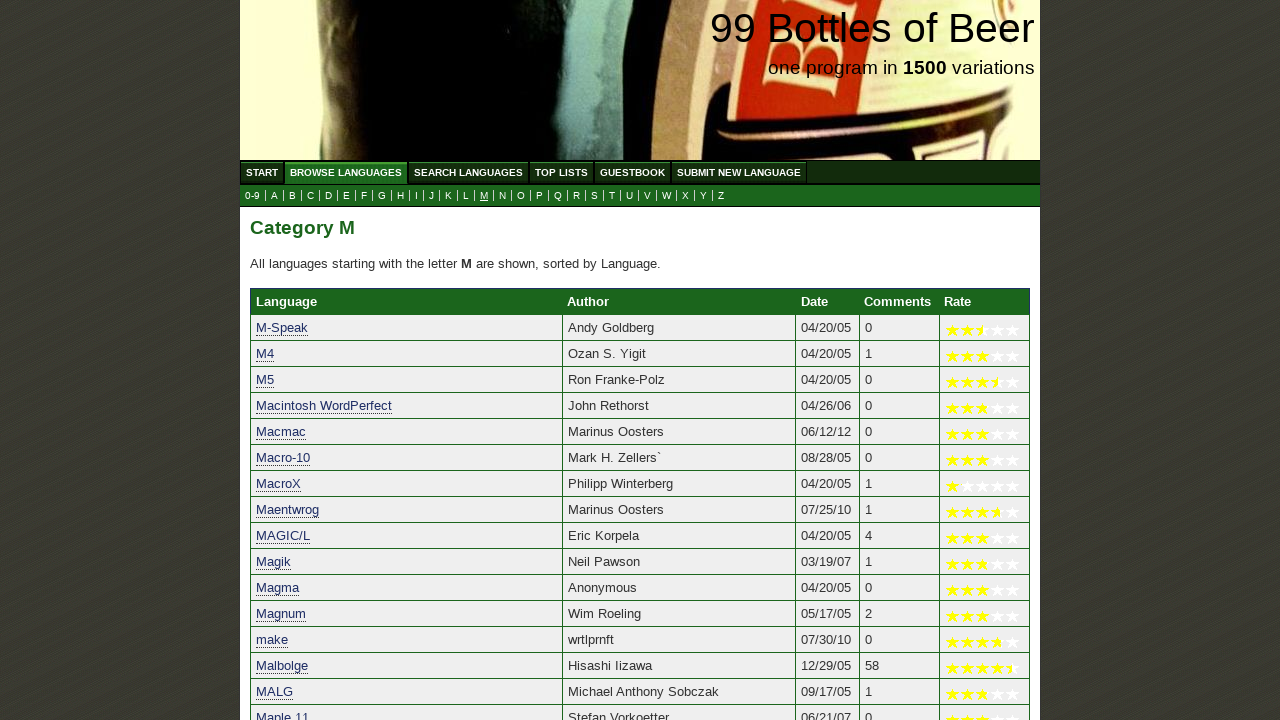

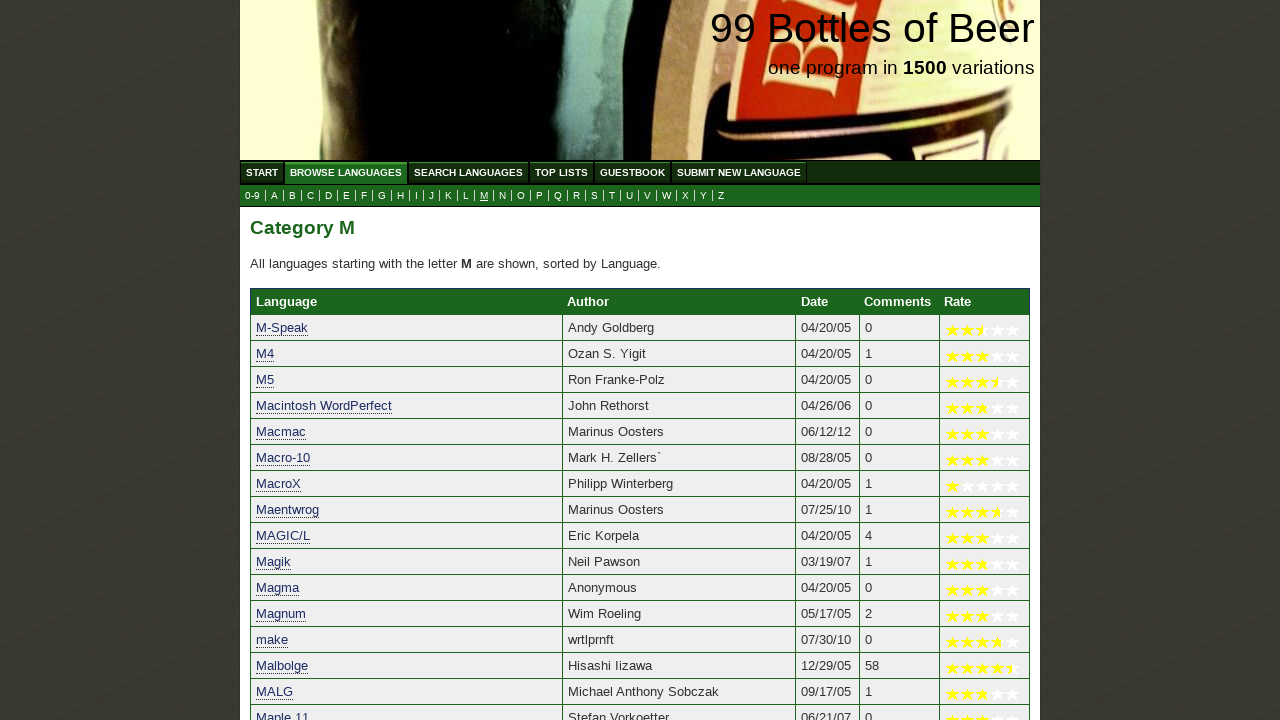